Tests that entered text is trimmed when saving edits

Starting URL: https://demo.playwright.dev/todomvc

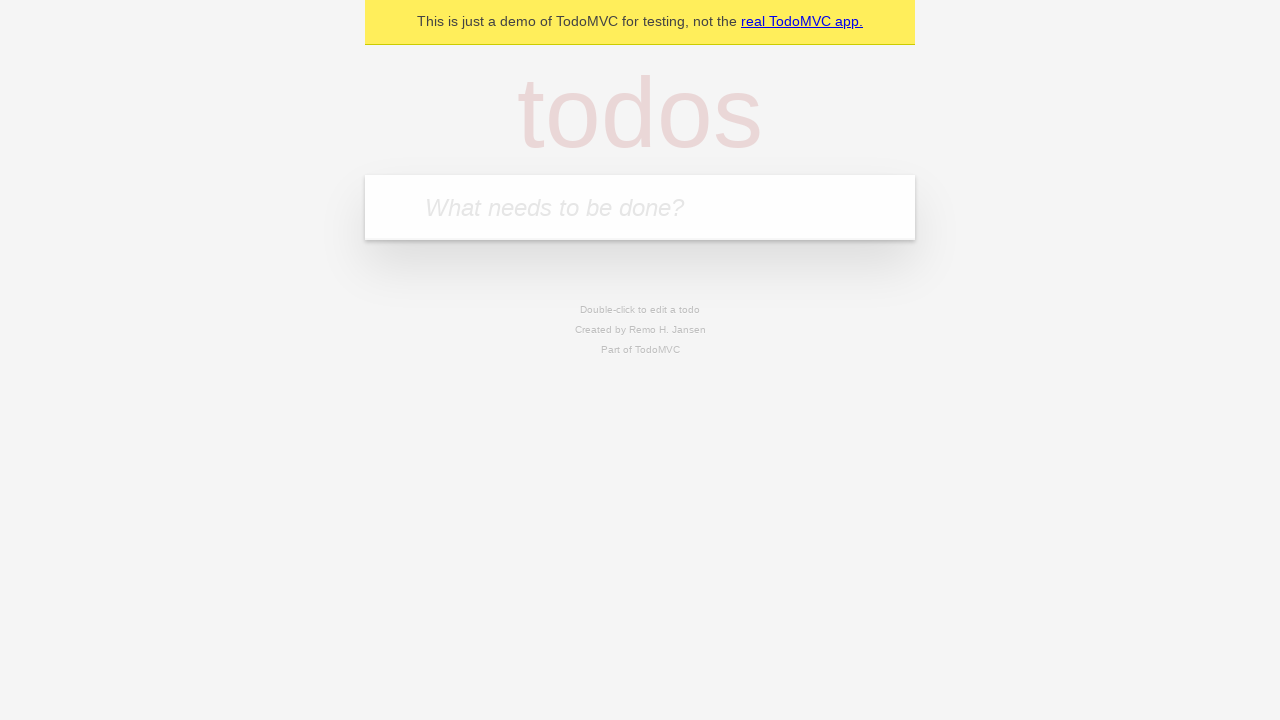

Filled input field with 'buy some cheese' on internal:attr=[placeholder="What needs to be done?"i]
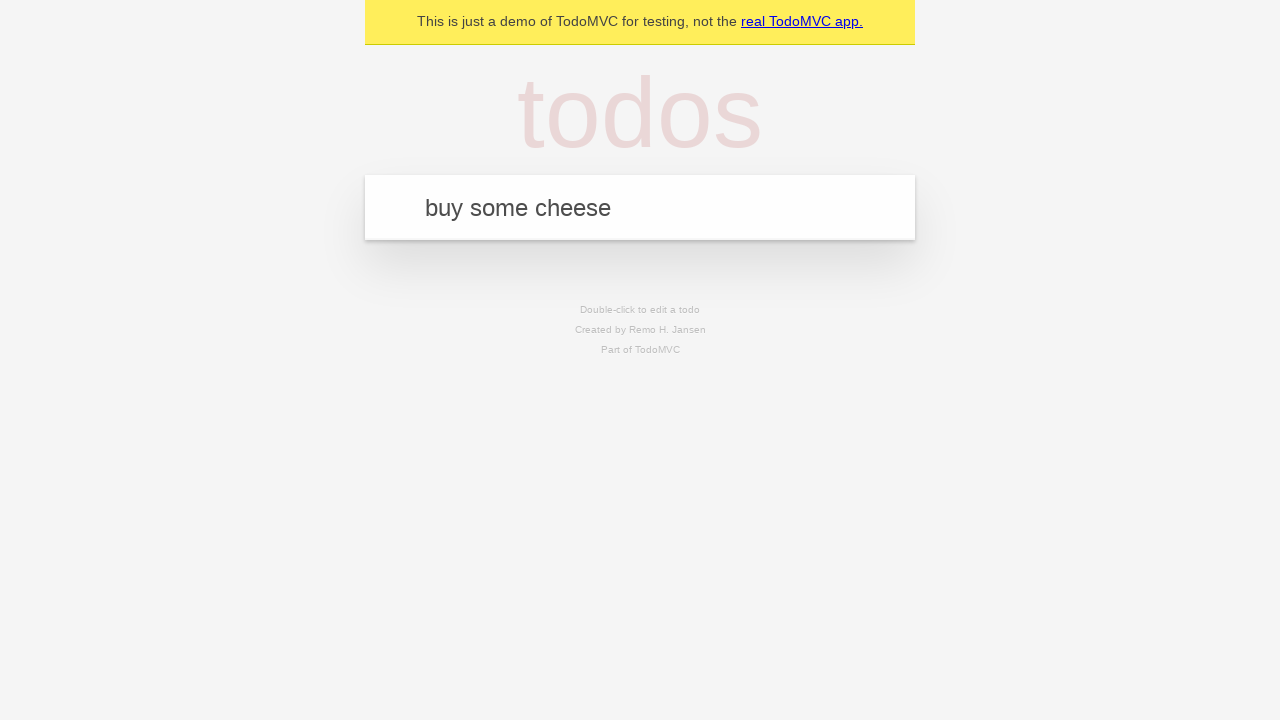

Pressed Enter to add first todo on internal:attr=[placeholder="What needs to be done?"i]
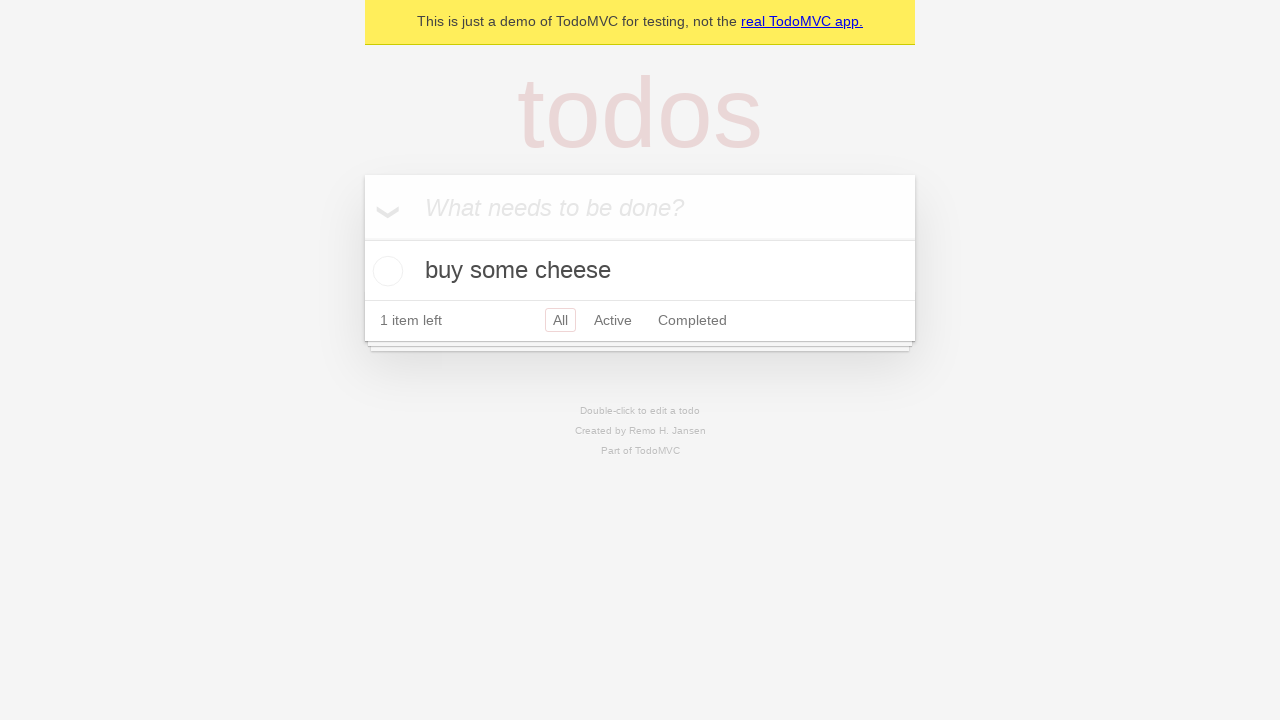

Filled input field with 'feed the cat' on internal:attr=[placeholder="What needs to be done?"i]
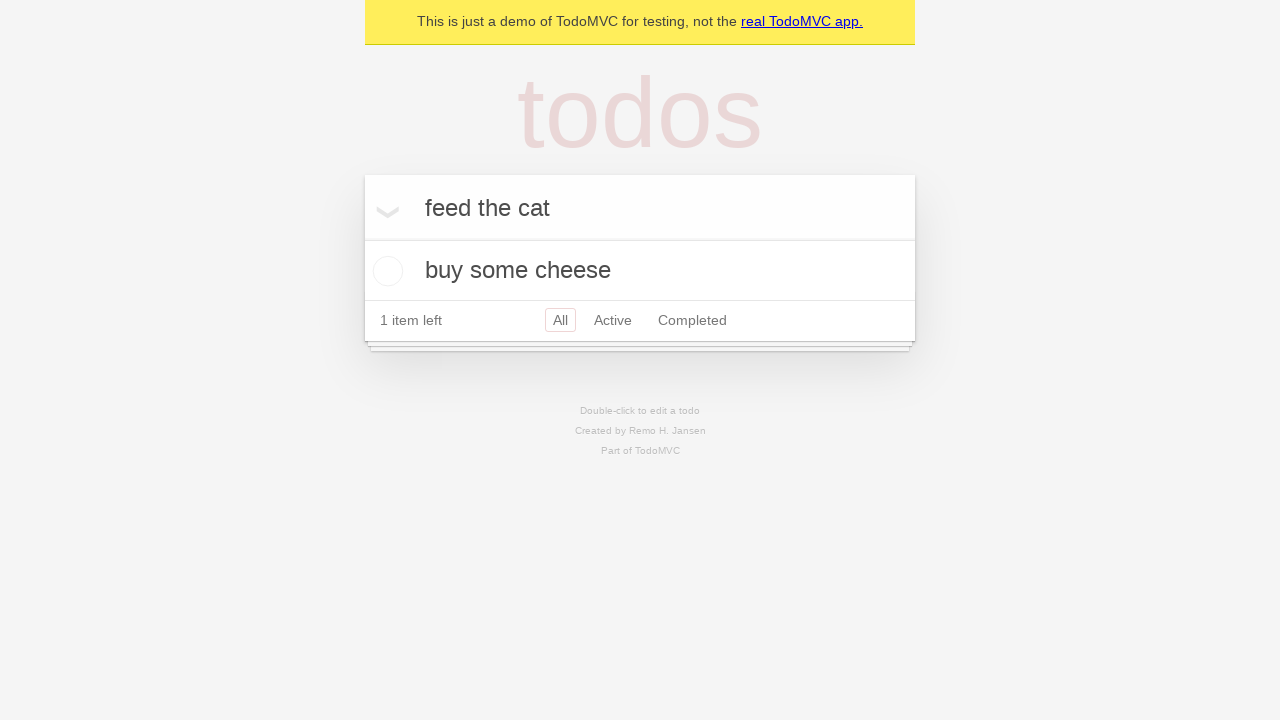

Pressed Enter to add second todo on internal:attr=[placeholder="What needs to be done?"i]
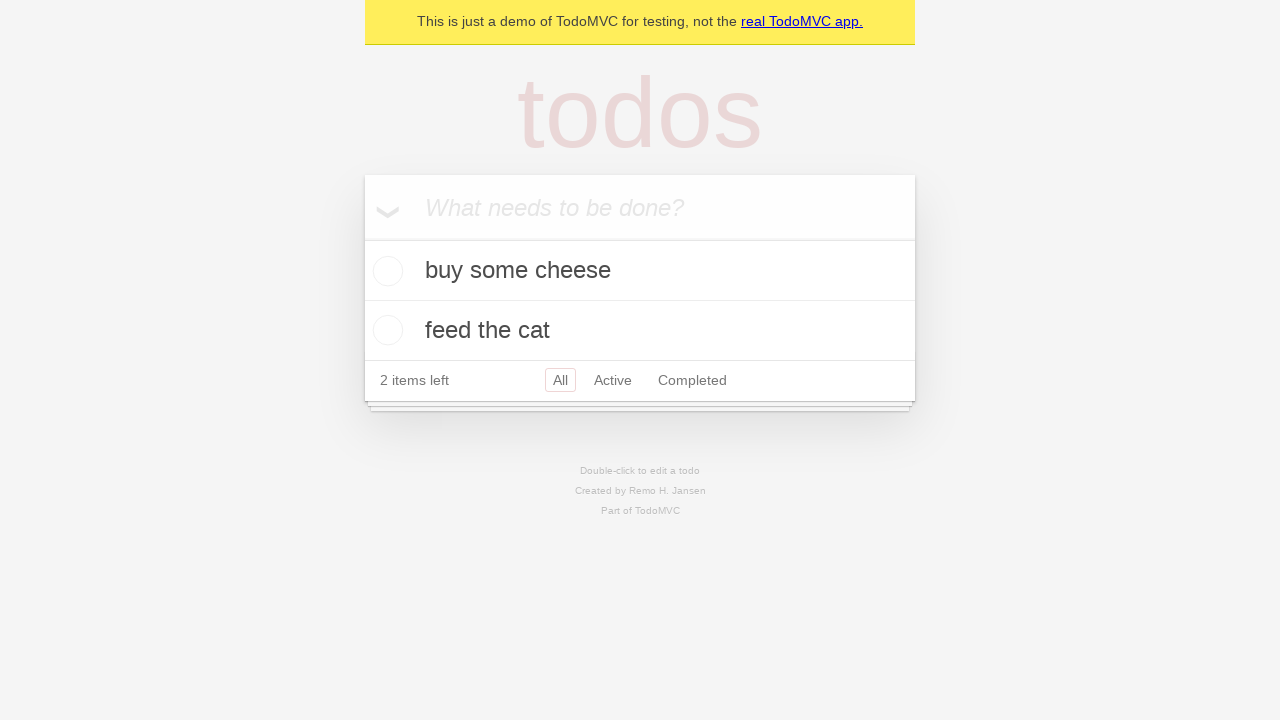

Filled input field with 'book a doctors appointment' on internal:attr=[placeholder="What needs to be done?"i]
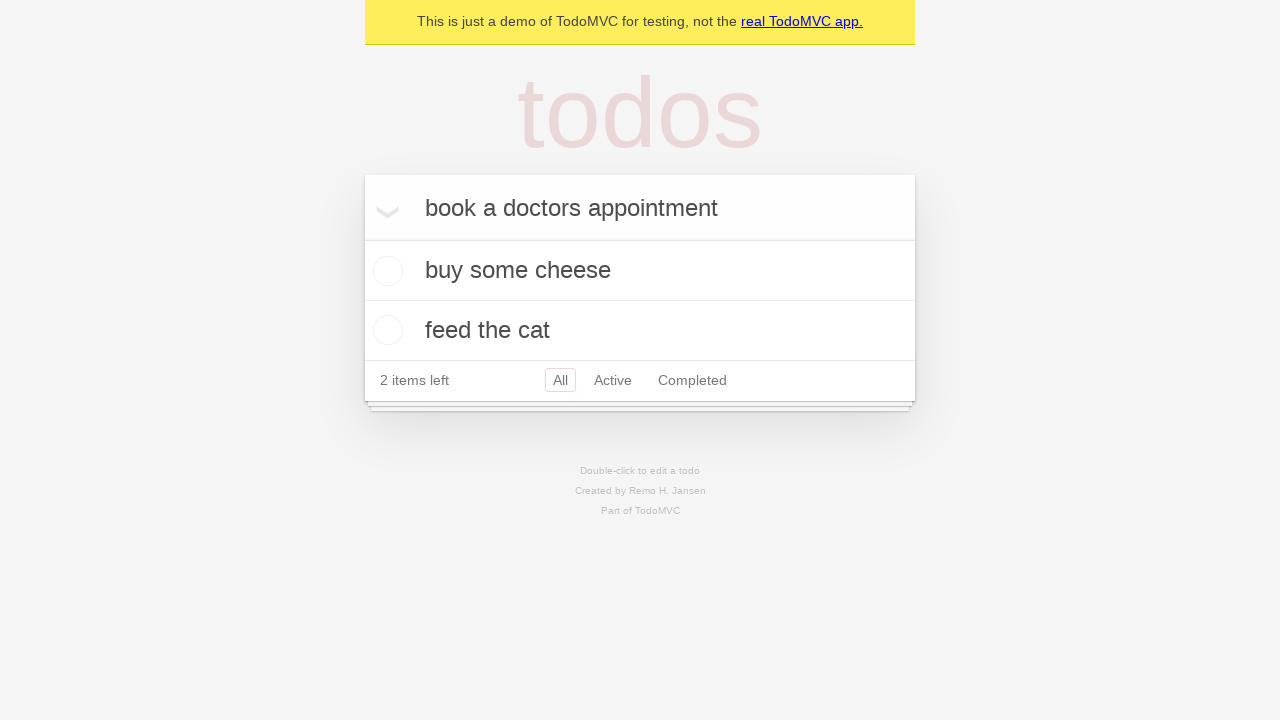

Pressed Enter to add third todo on internal:attr=[placeholder="What needs to be done?"i]
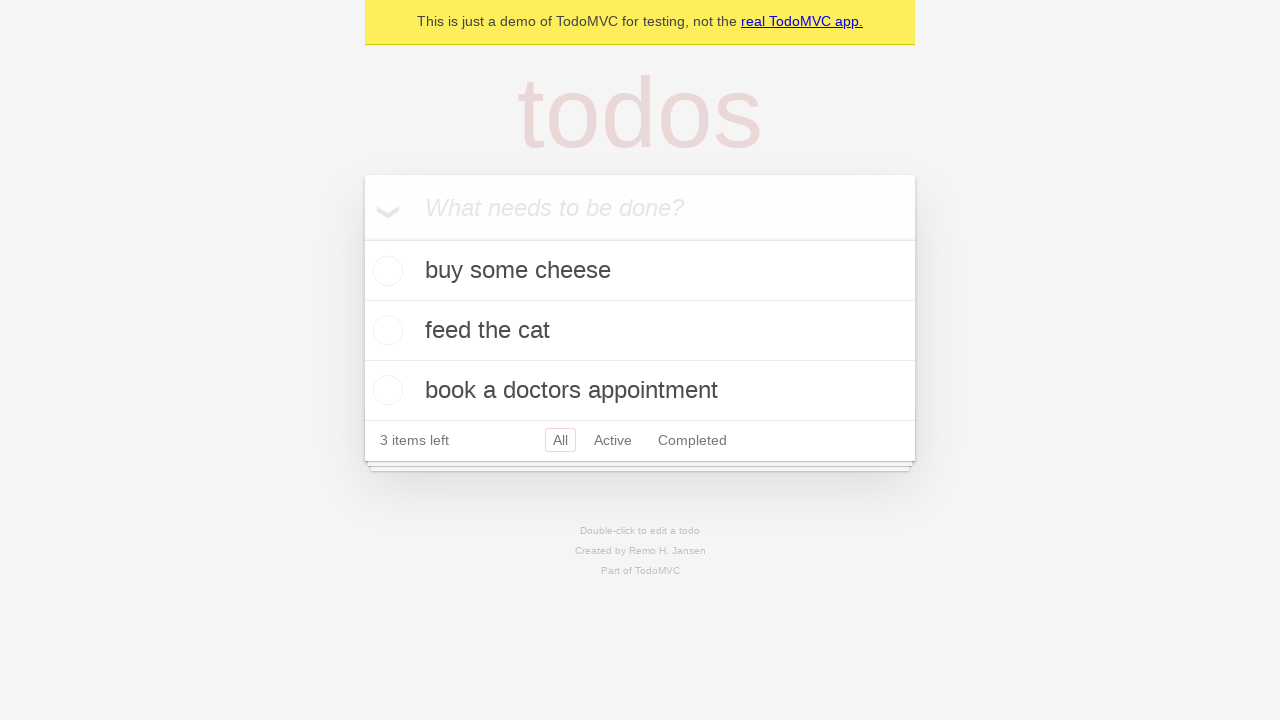

Double-clicked second todo to enter edit mode at (640, 331) on [data-testid='todo-item'] >> nth=1
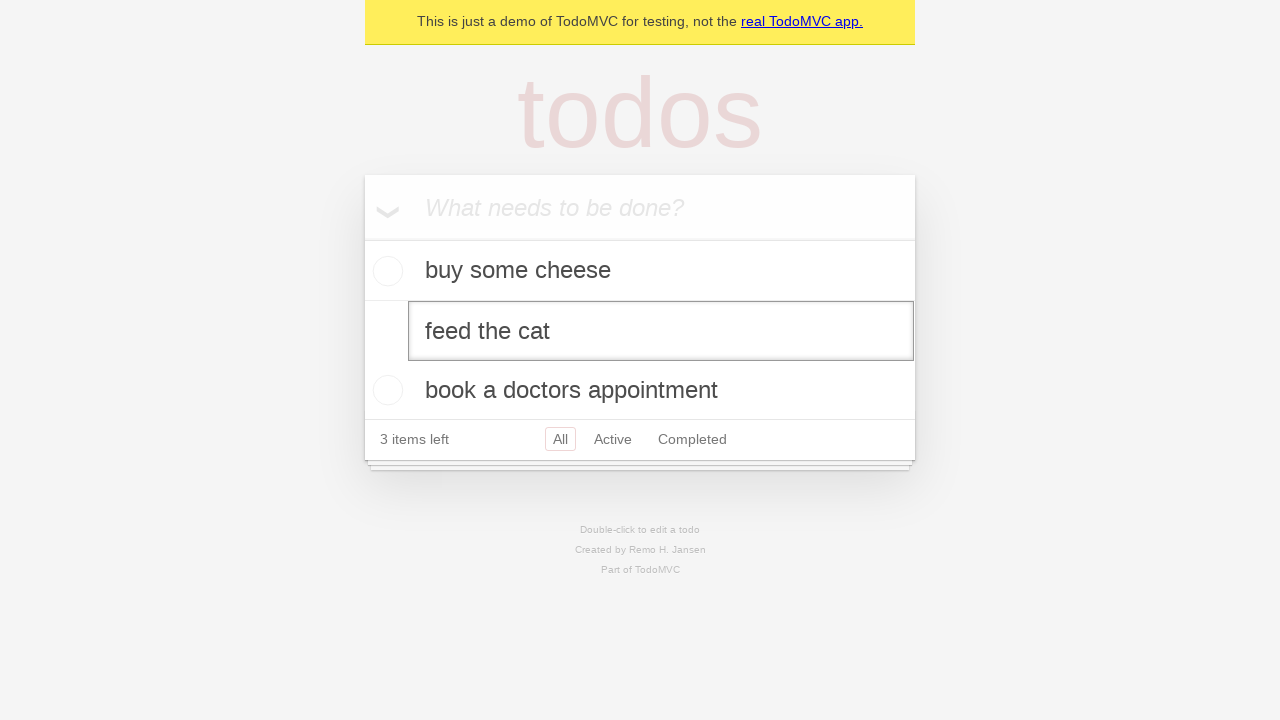

Filled edit textbox with text containing leading and trailing spaces on [data-testid='todo-item'] >> nth=1 >> internal:role=textbox[name="Edit"i]
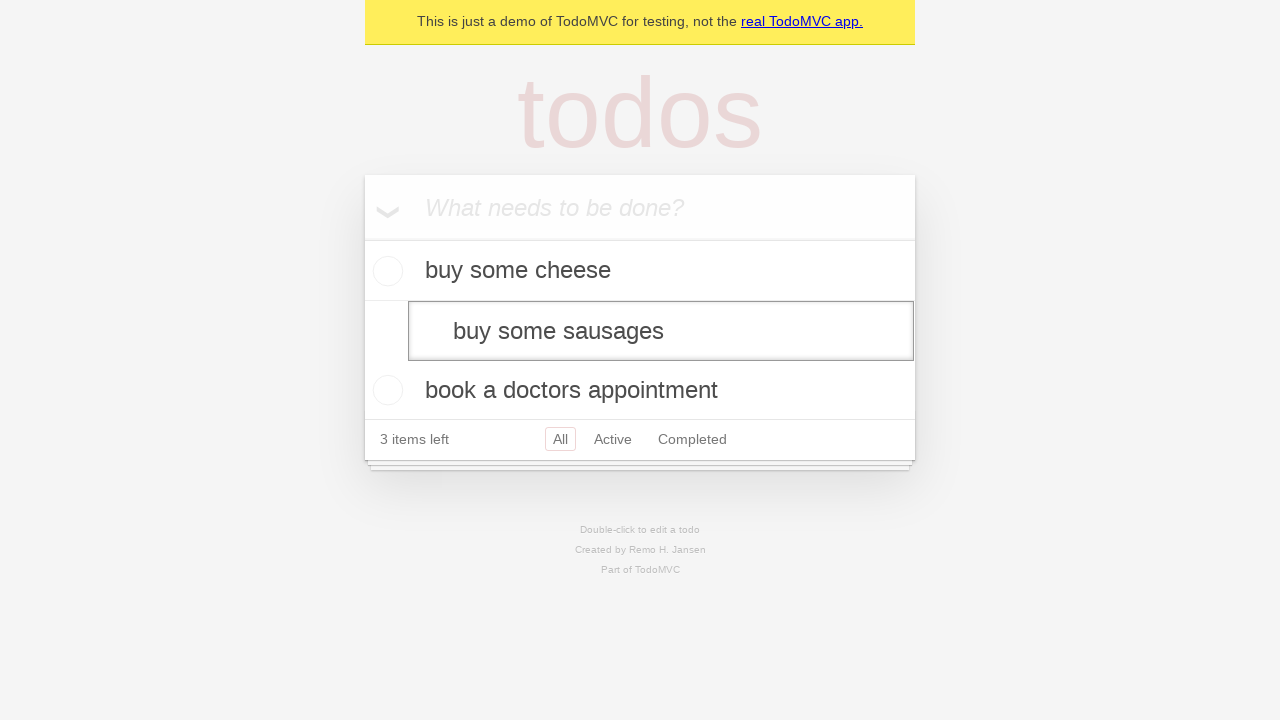

Pressed Enter to save edited todo with trimmed text on [data-testid='todo-item'] >> nth=1 >> internal:role=textbox[name="Edit"i]
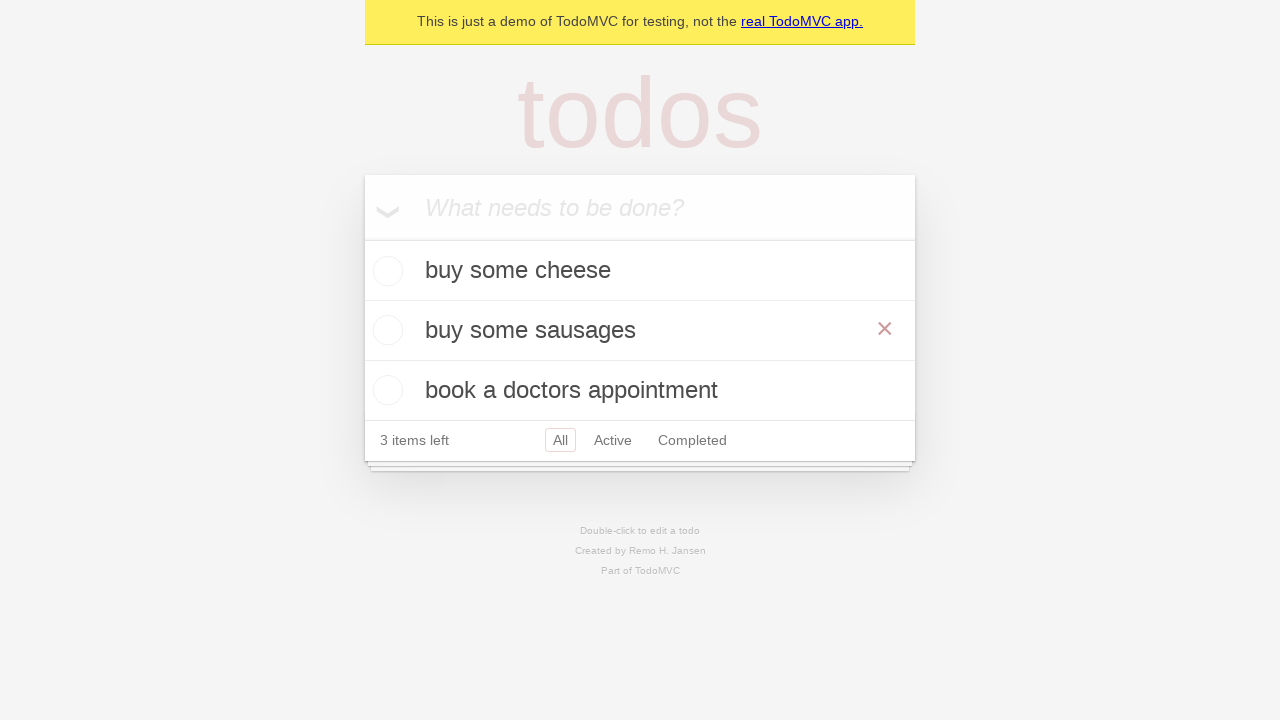

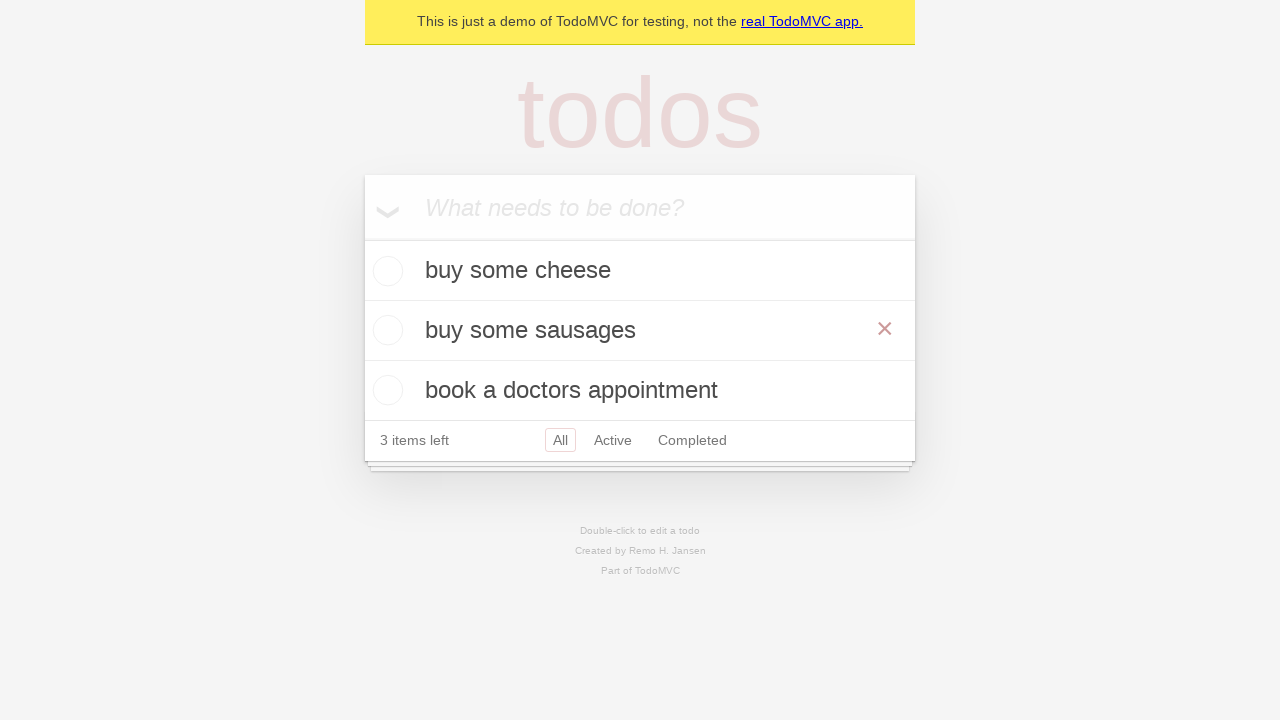